Tests single iframe functionality by navigating to the iframe section and filling a form inside an iframe

Starting URL: https://demoapps.qspiders.com/

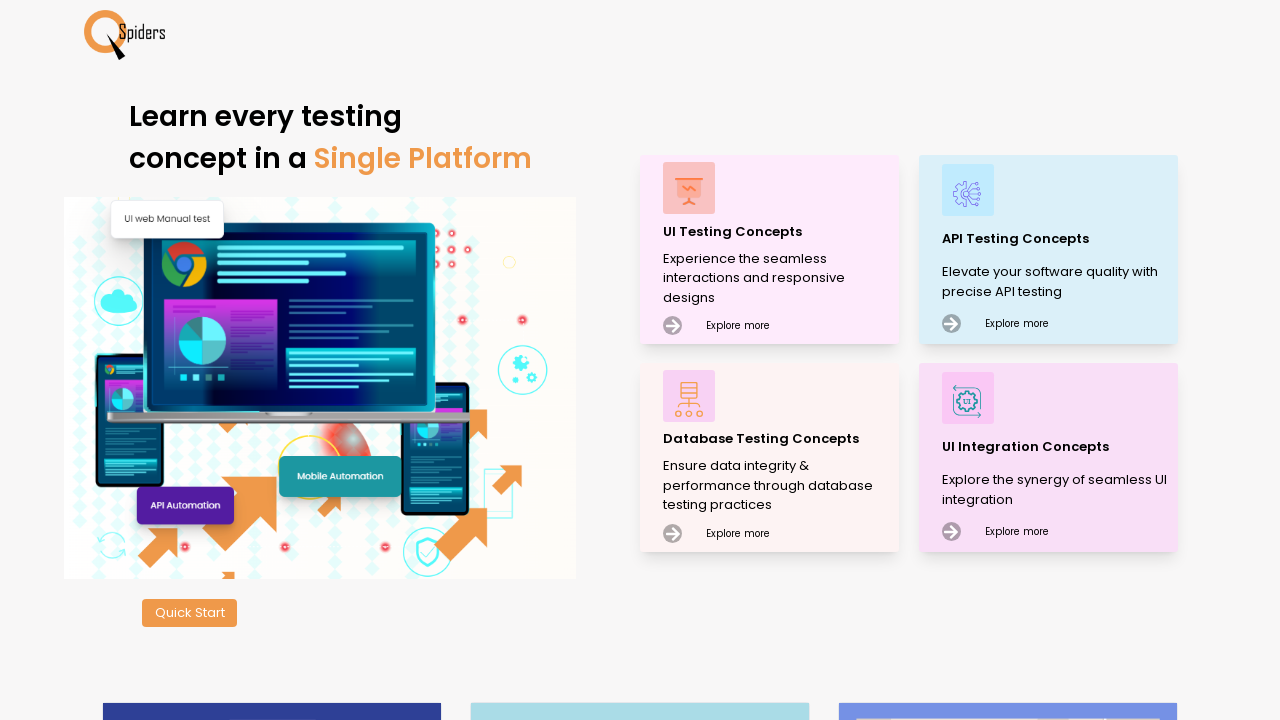

Clicked on UI Testing section at (770, 250) on //*[@id="optionsBody"]/a[1]/div/main
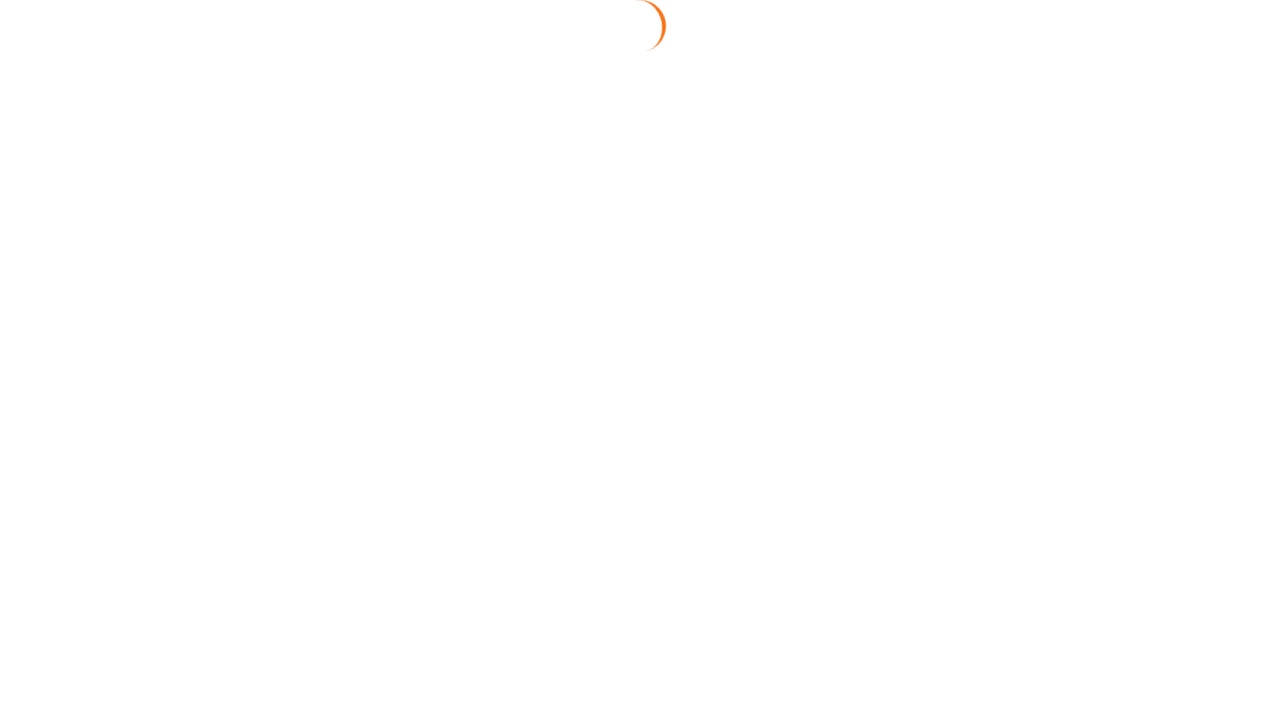

Clicked on Frames section at (42, 637) on //section[text()="Frames"]
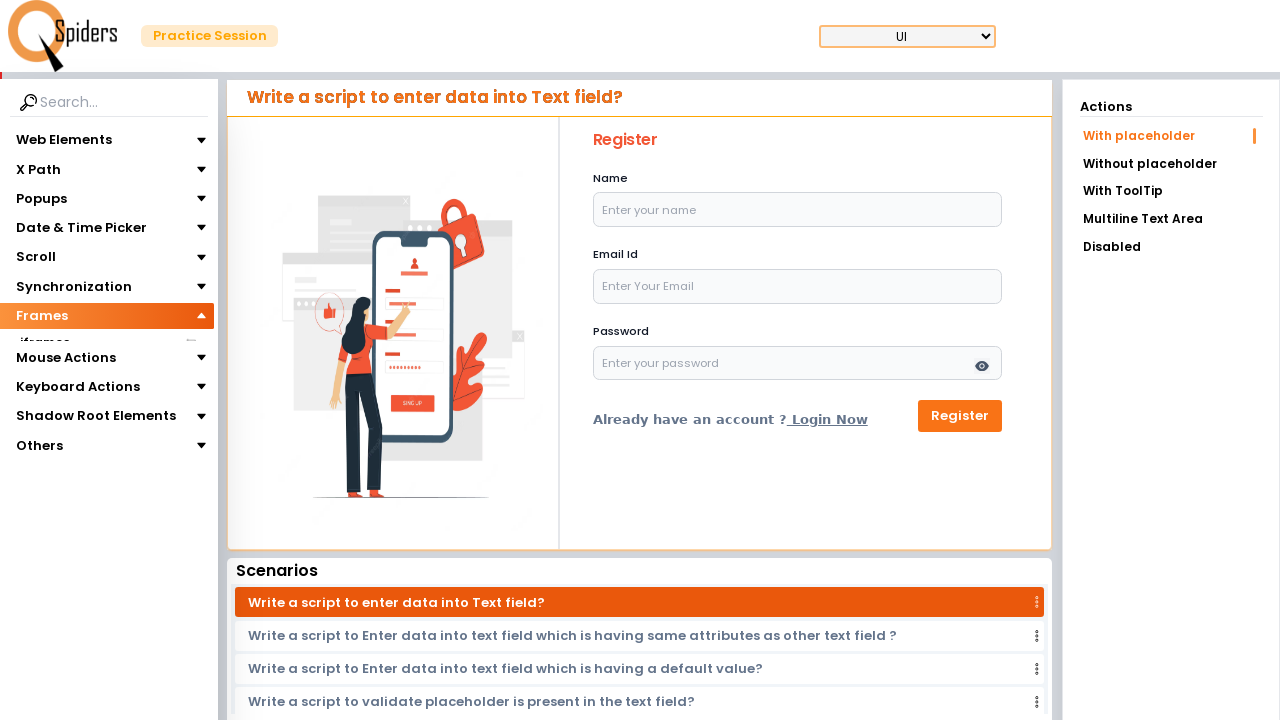

Clicked on iframes option at (106, 343) on //section[text()="iframes"]/..
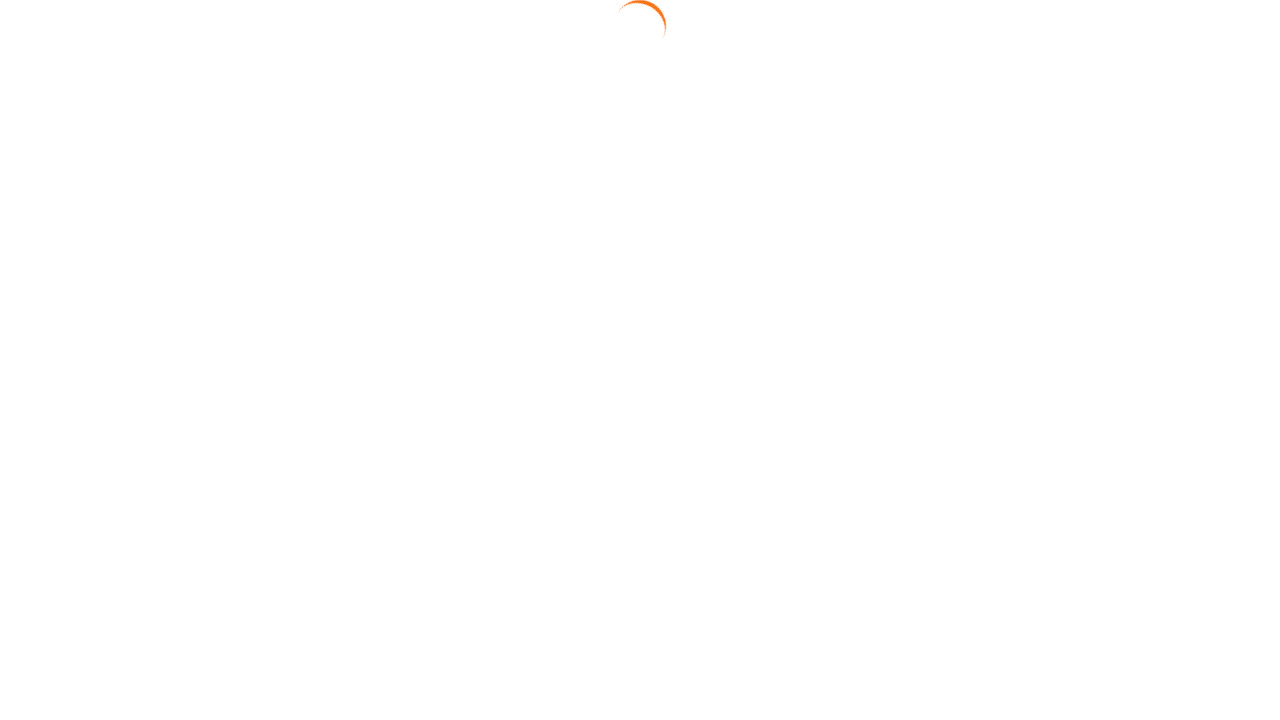

Located iframe element
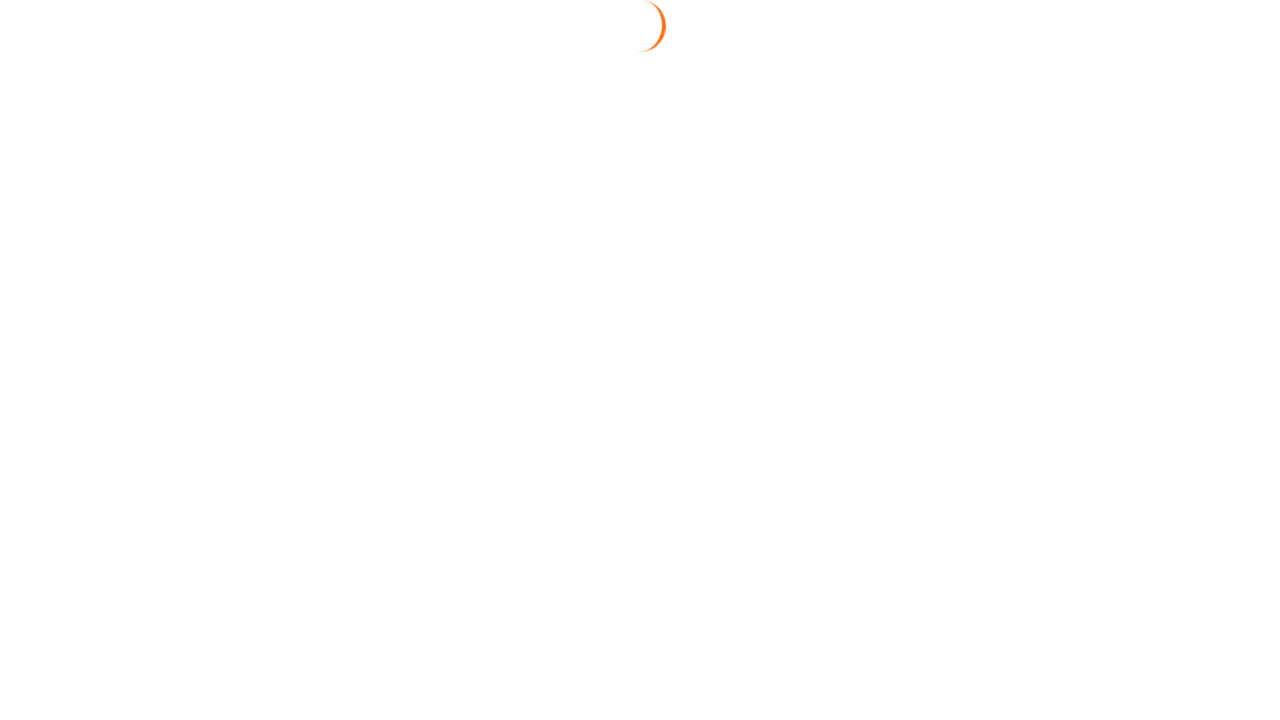

Filled username field with 'sofiyan@gmail.com' inside iframe on //*[@id="demoUI"]/main/section/article/aside/div/aside/div/iframe >> internal:co
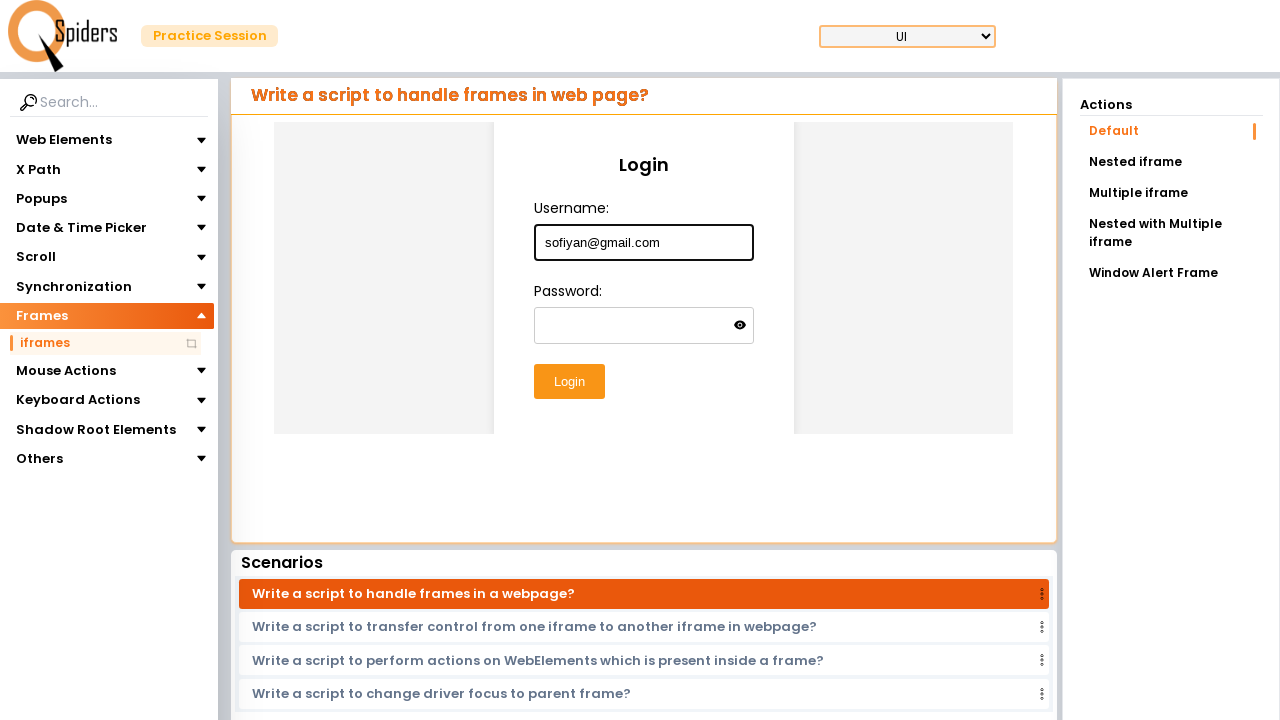

Filled password field with '12345678' inside iframe on //*[@id="demoUI"]/main/section/article/aside/div/aside/div/iframe >> internal:co
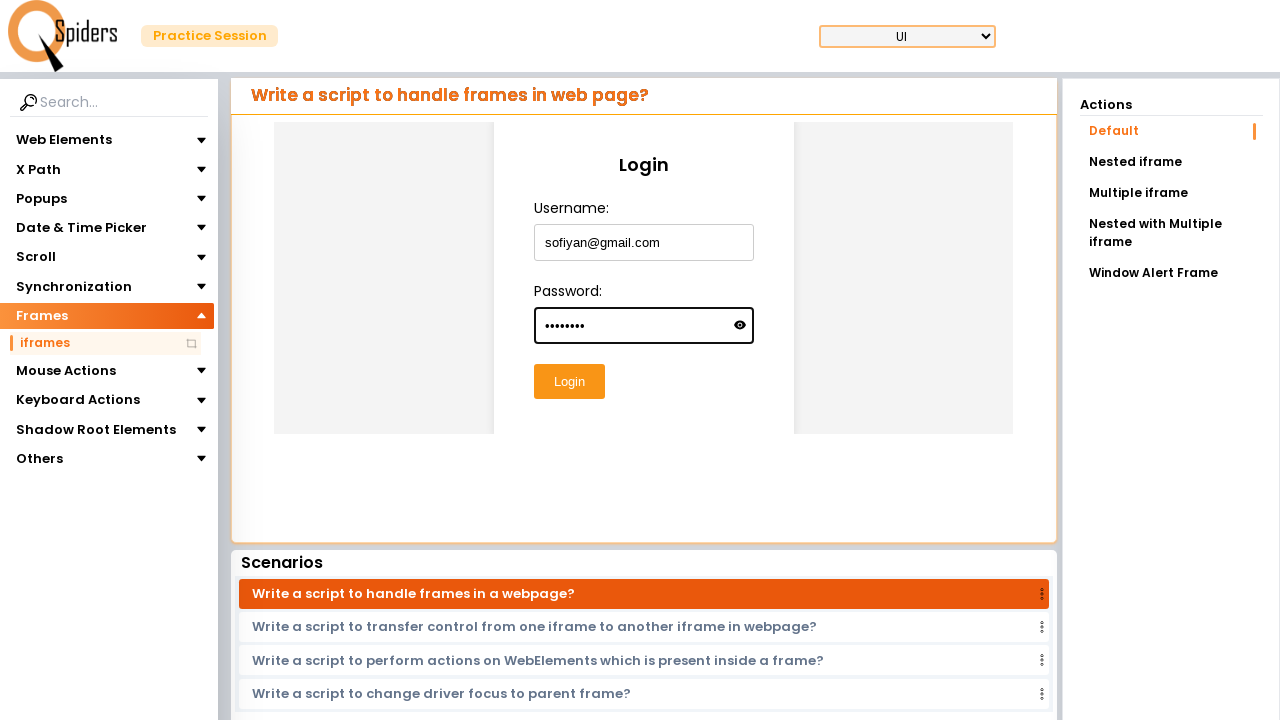

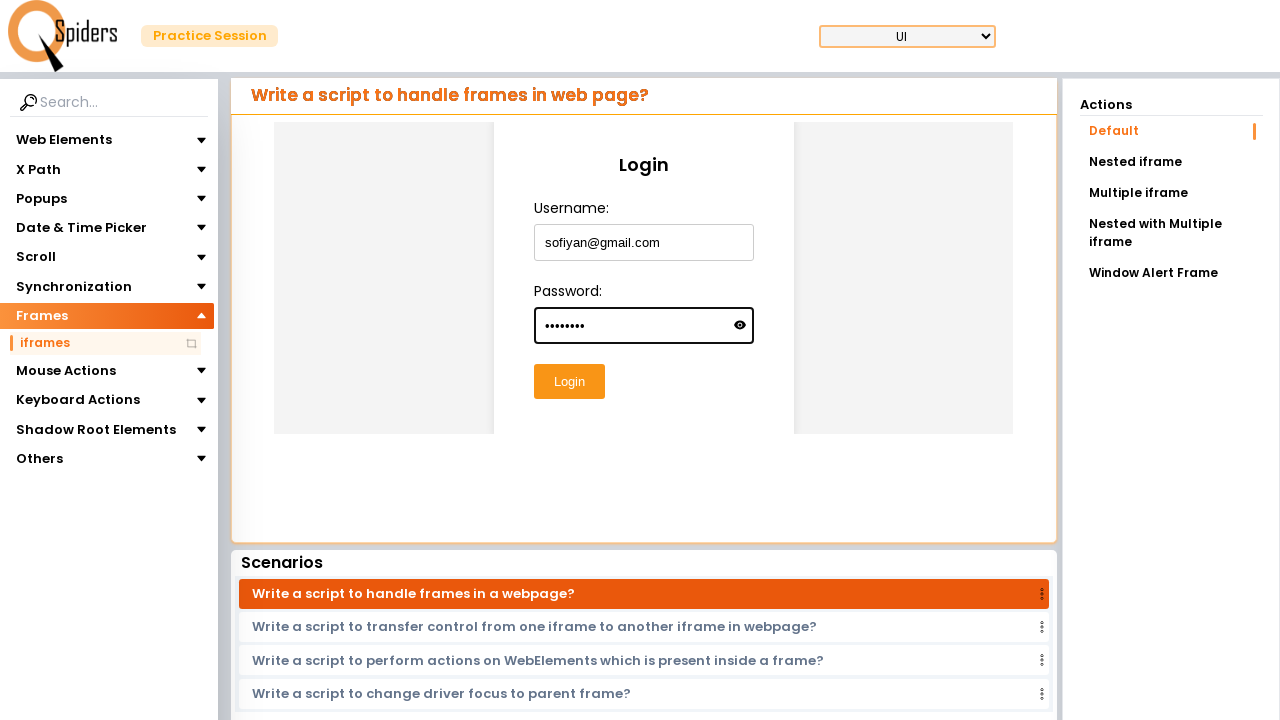